Tests the DemoBlaze e-commerce site by navigating to the homepage, selecting the Phones category, and clicking on the Samsung Galaxy S6 product

Starting URL: https://www.demoblaze.com

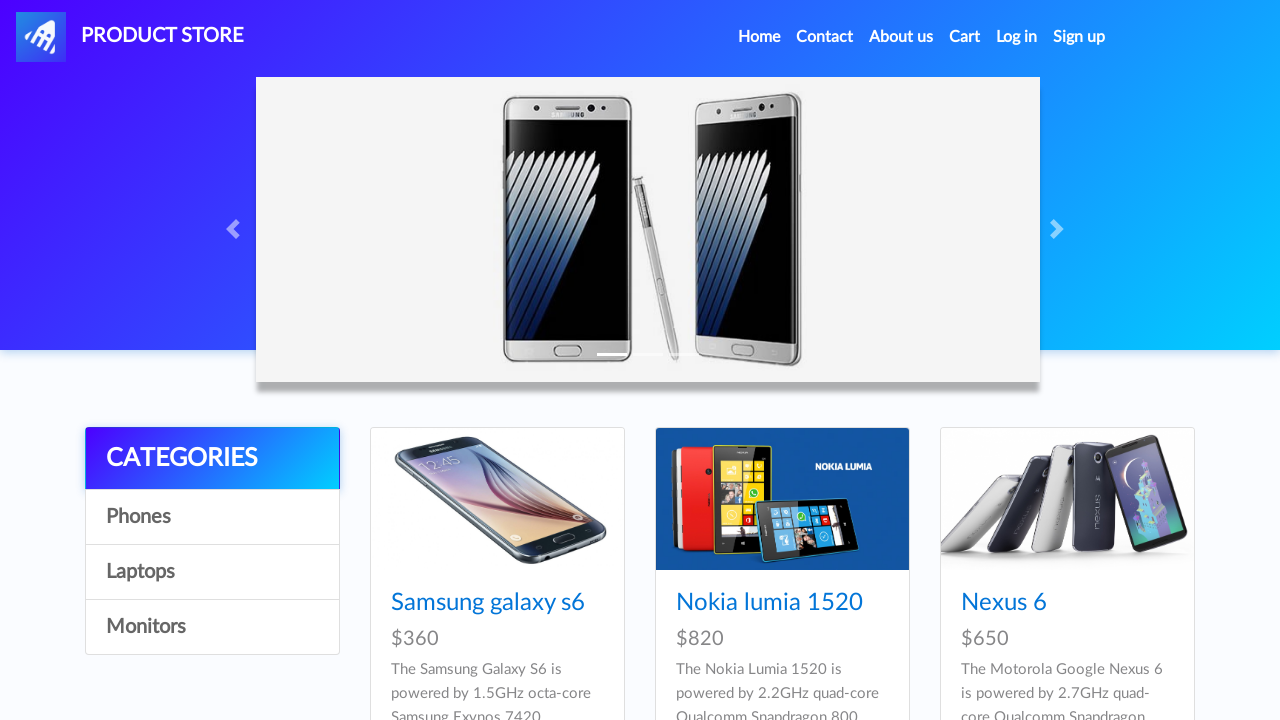

Waited for navigation bar to become visible, indicating homepage has loaded
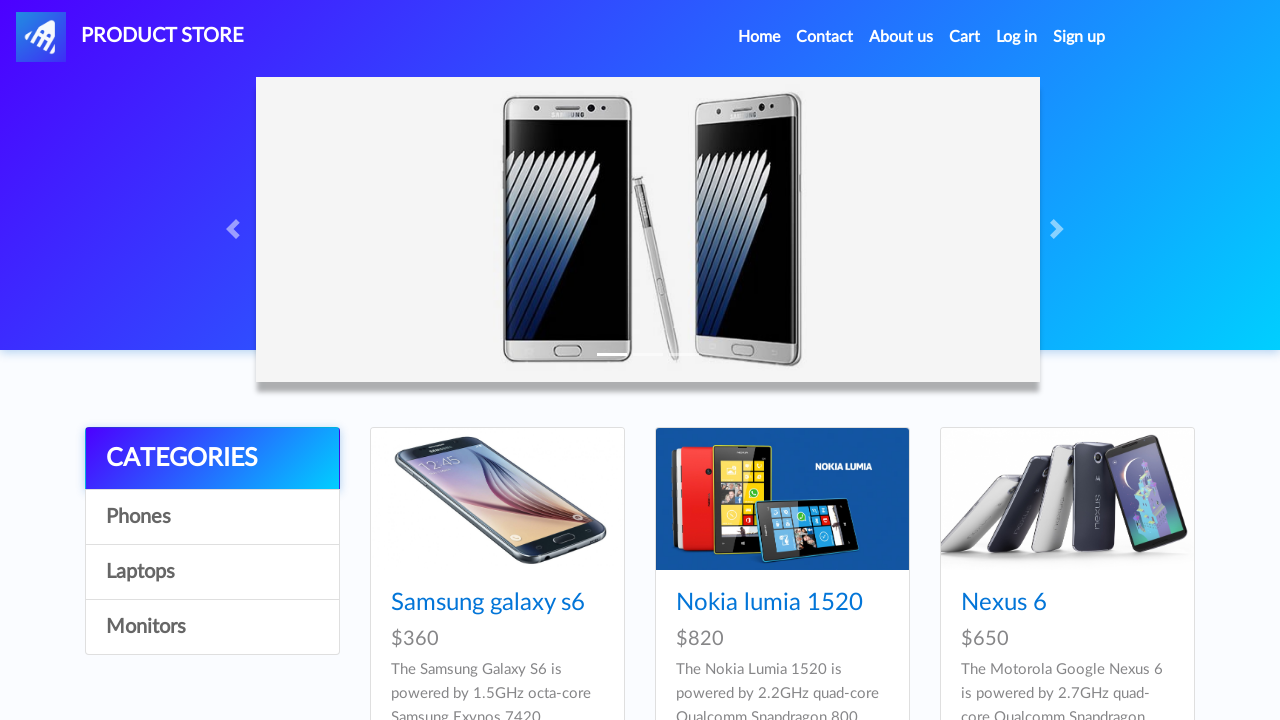

Clicked on Phones category at (212, 517) on text=Phones
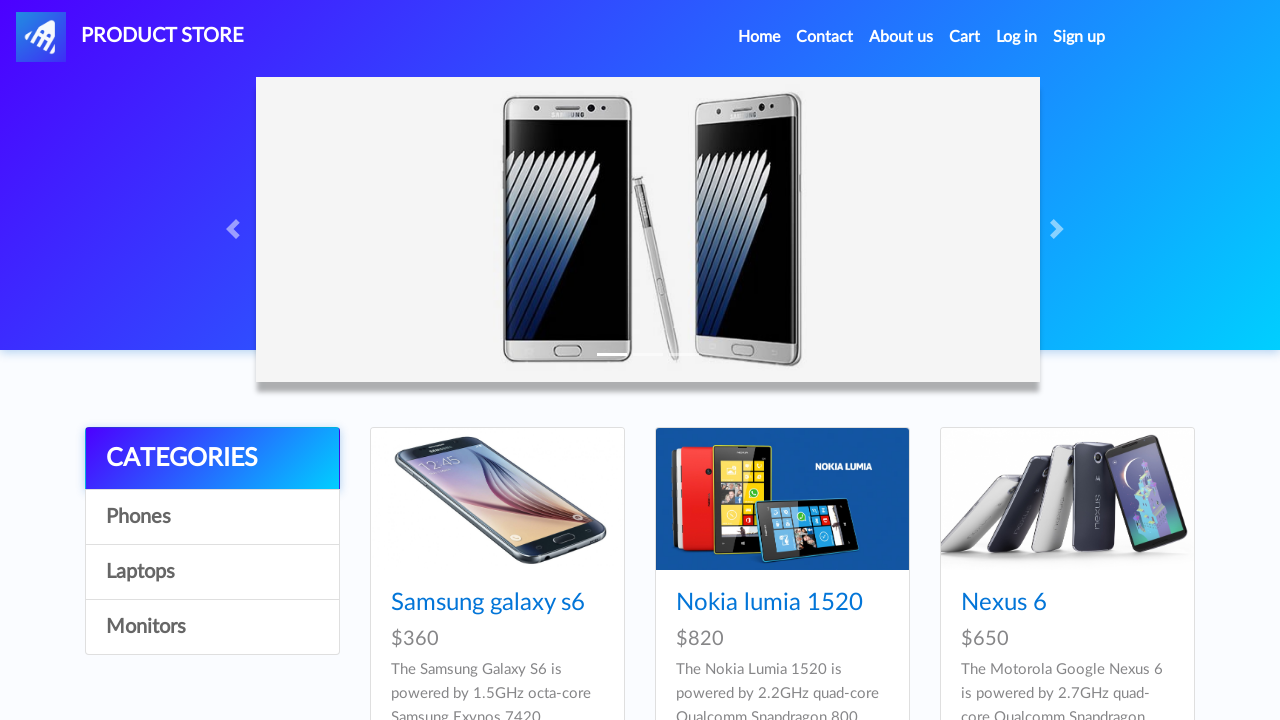

Waited for category page to load
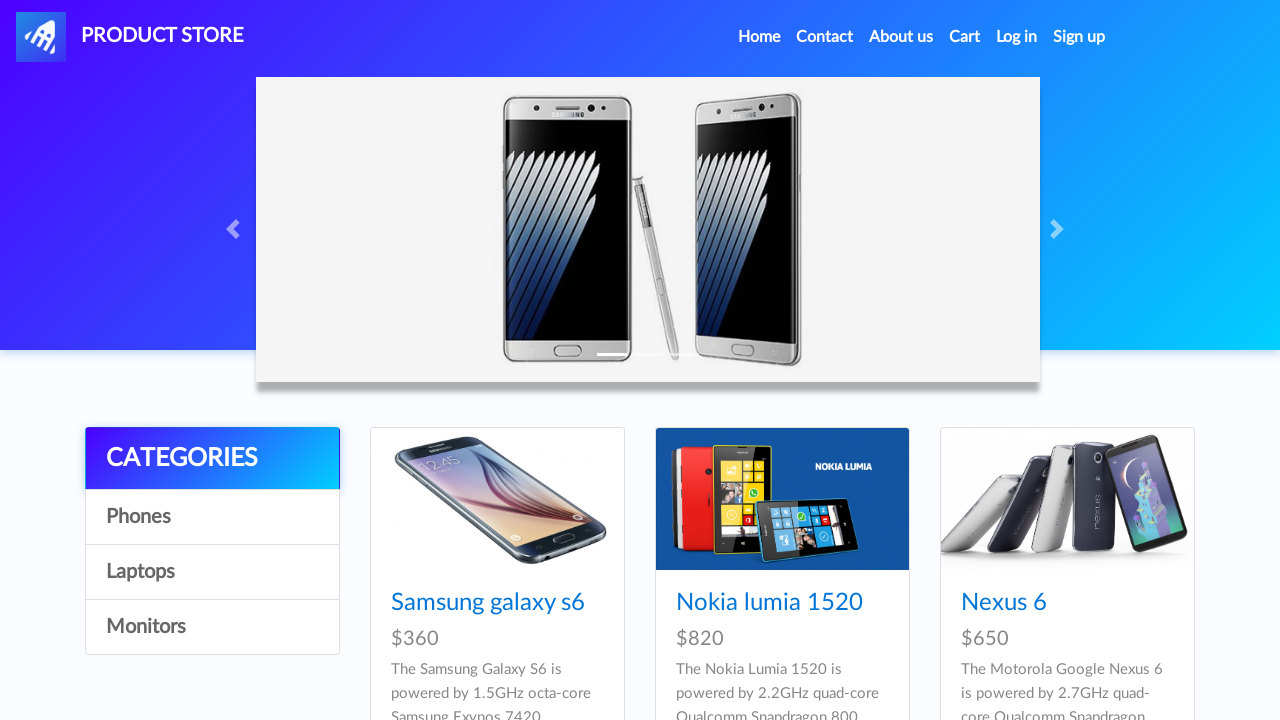

Clicked on Samsung Galaxy S6 product at (488, 603) on text=Samsung galaxy s6
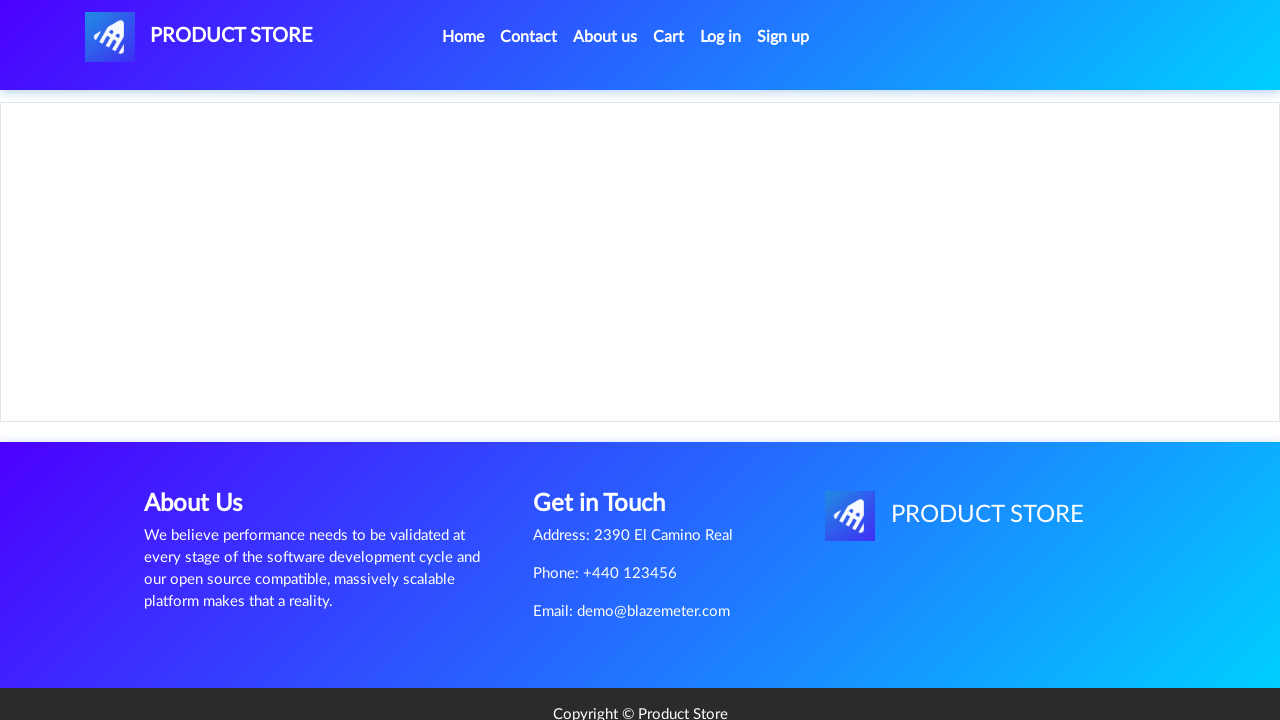

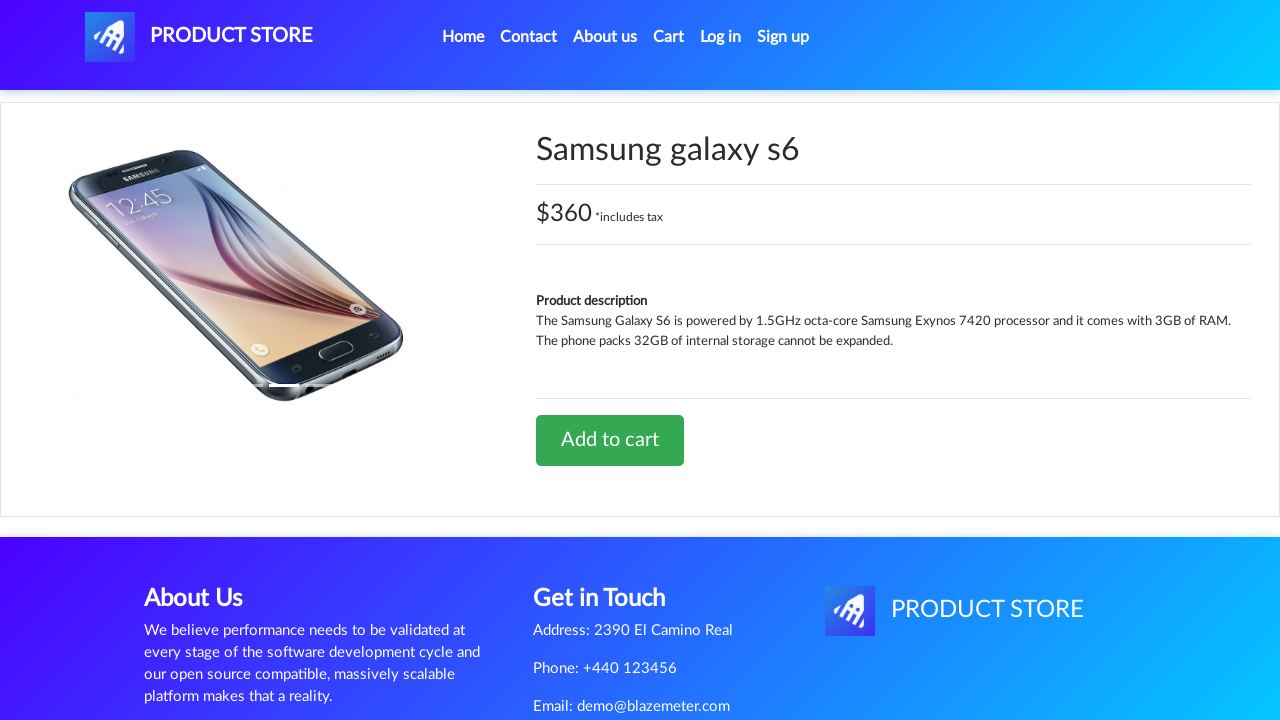